Tests marking all todo items as completed using the toggle all checkbox

Starting URL: https://demo.playwright.dev/todomvc

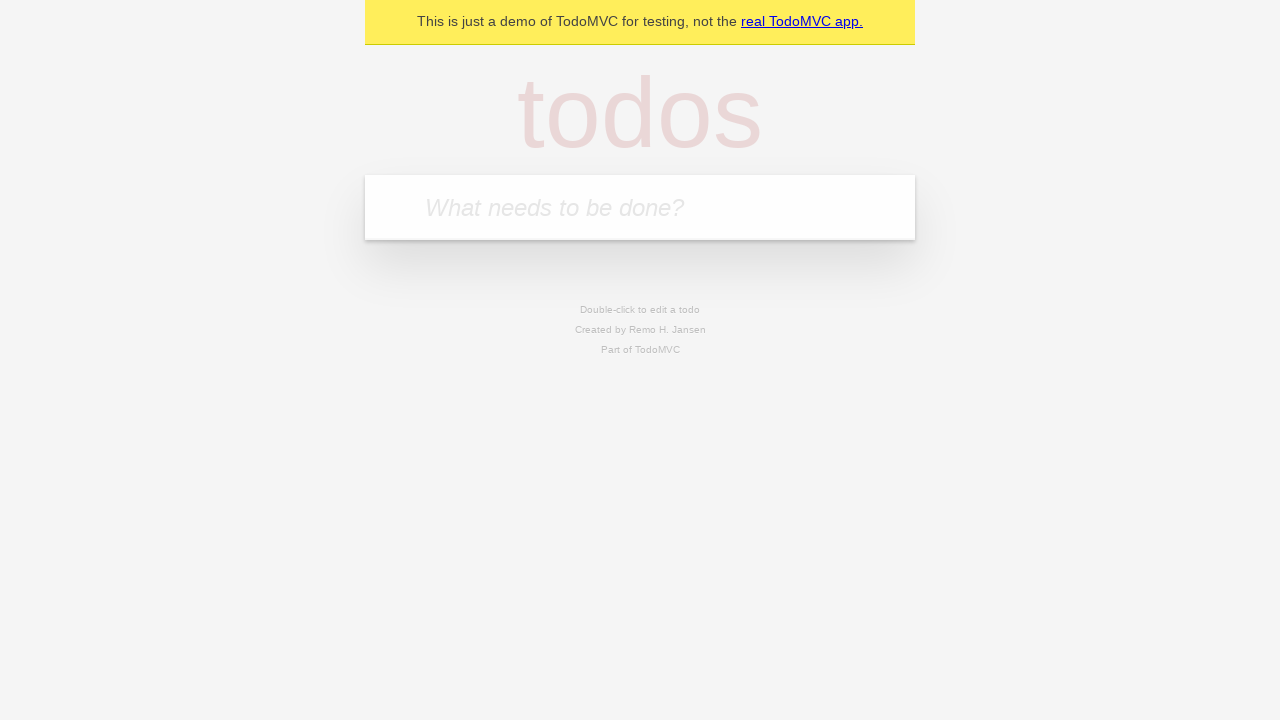

Navigated to TodoMVC demo
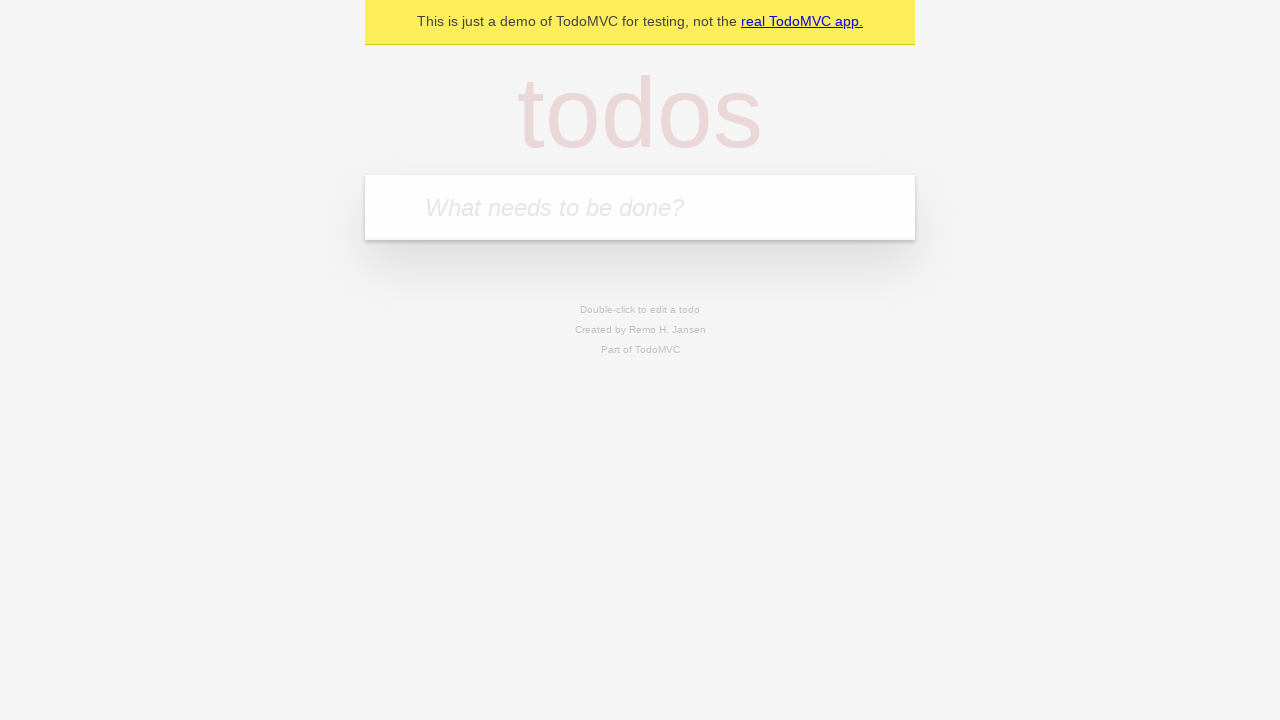

Filled todo input with 'buy some cheese' on internal:attr=[placeholder="What needs to be done?"i]
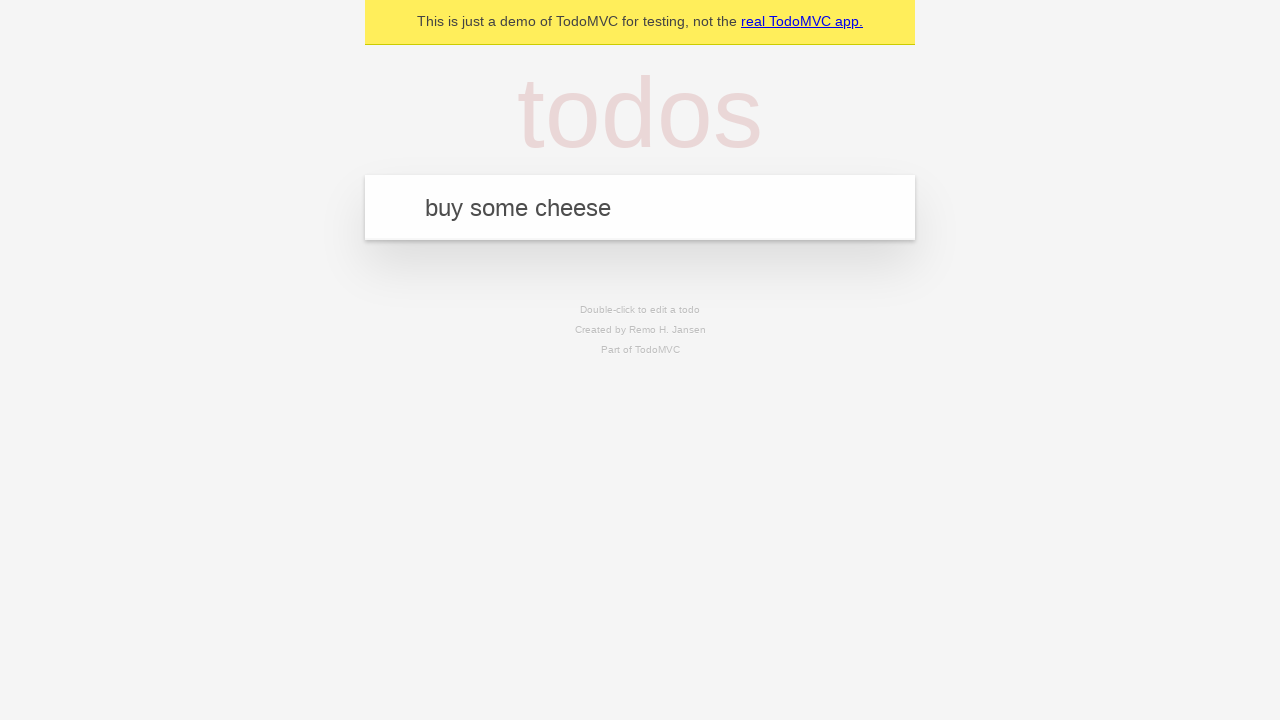

Pressed Enter to add 'buy some cheese' to the list on internal:attr=[placeholder="What needs to be done?"i]
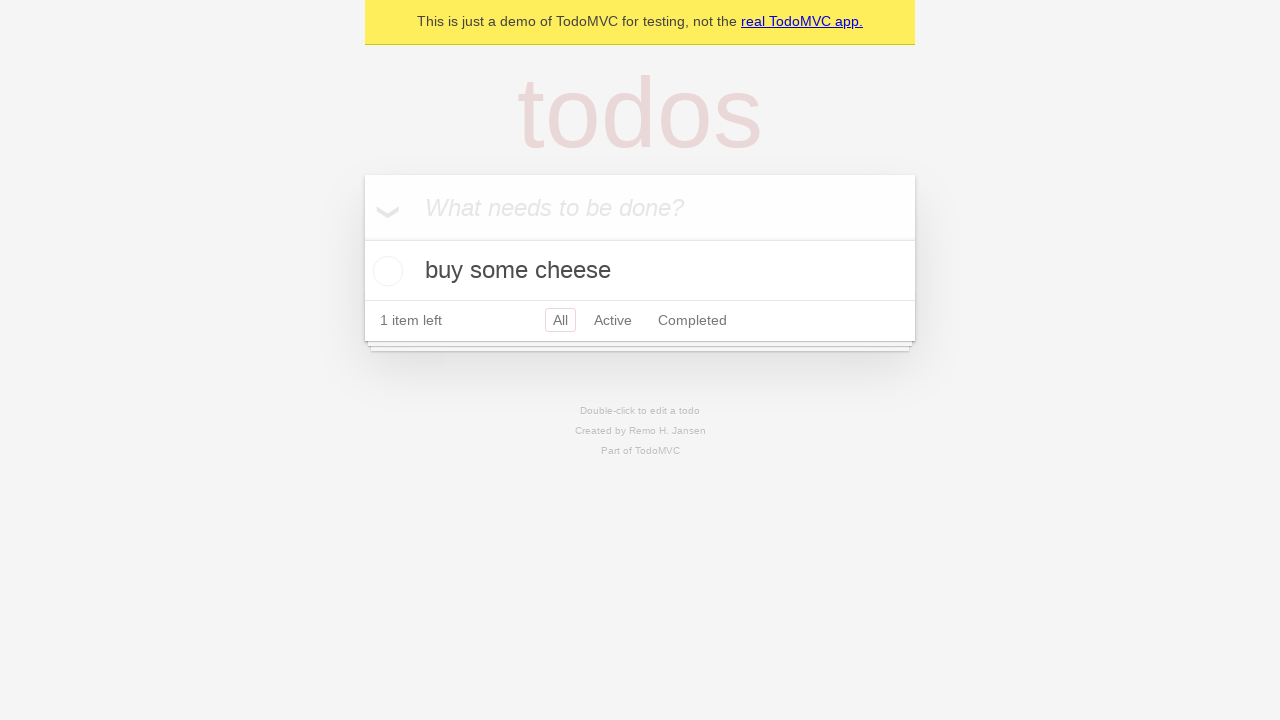

Filled todo input with 'feed the cat' on internal:attr=[placeholder="What needs to be done?"i]
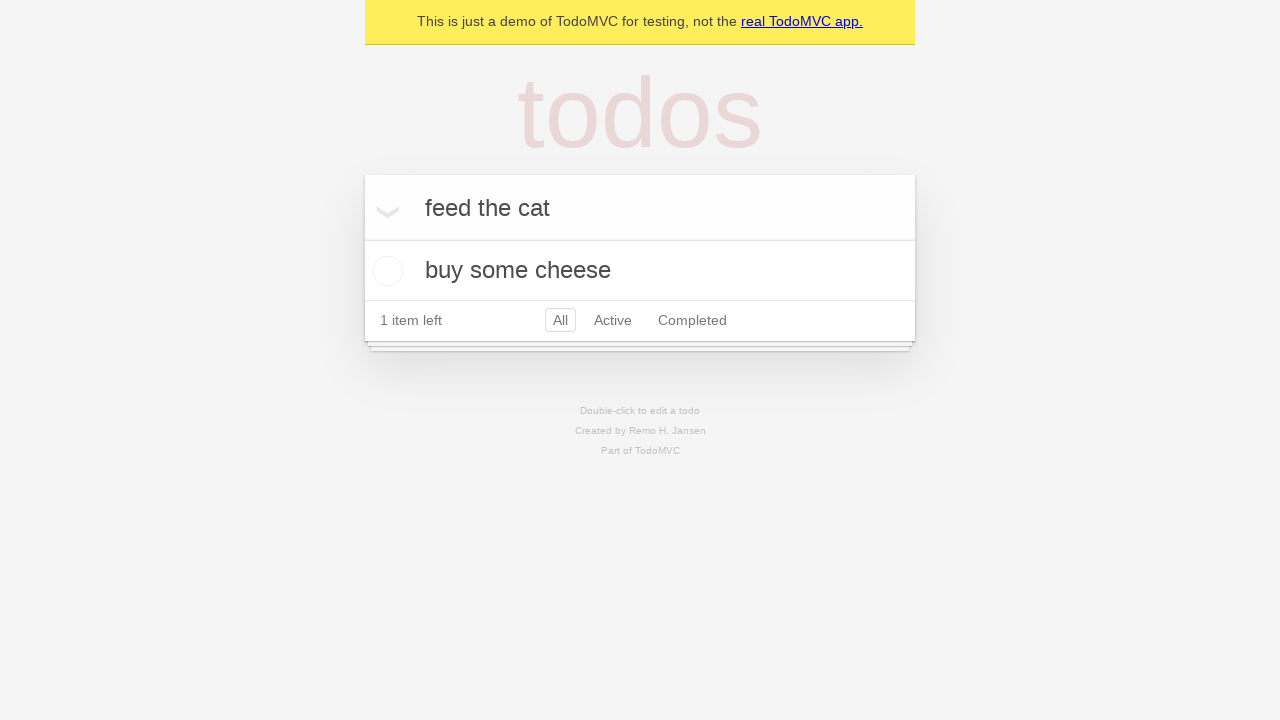

Pressed Enter to add 'feed the cat' to the list on internal:attr=[placeholder="What needs to be done?"i]
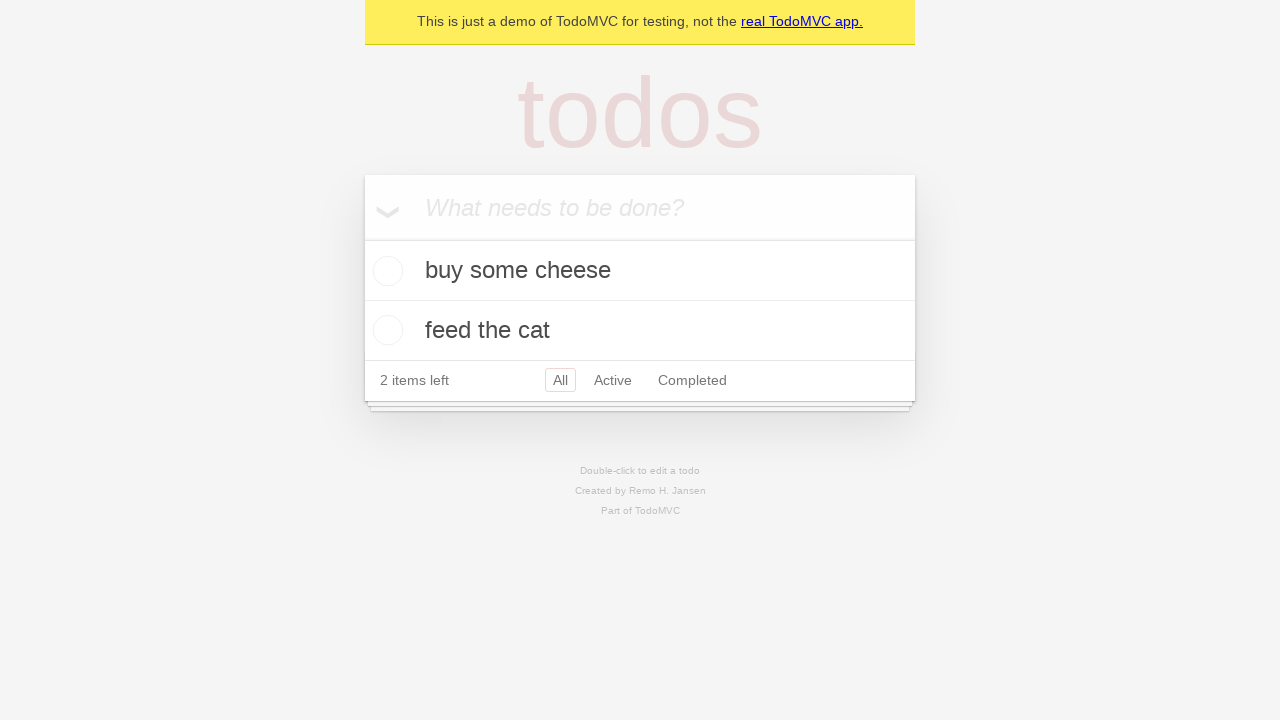

Filled todo input with 'book a doctors appointment' on internal:attr=[placeholder="What needs to be done?"i]
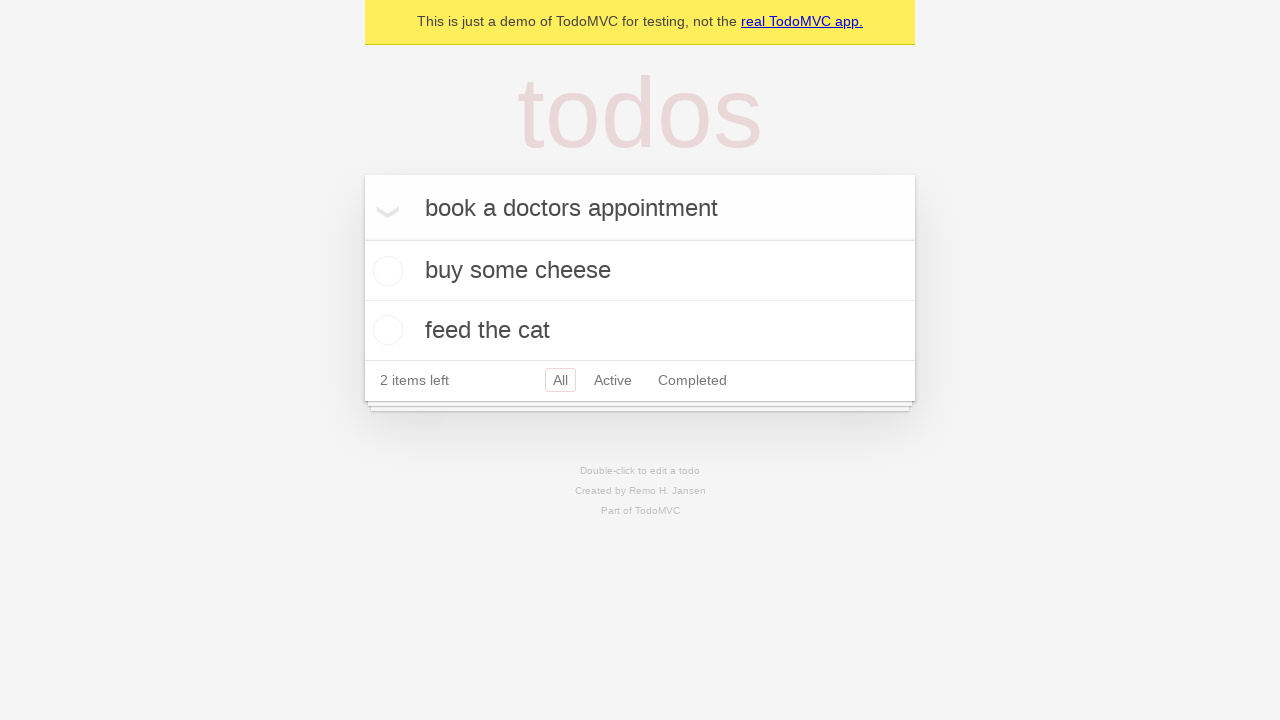

Pressed Enter to add 'book a doctors appointment' to the list on internal:attr=[placeholder="What needs to be done?"i]
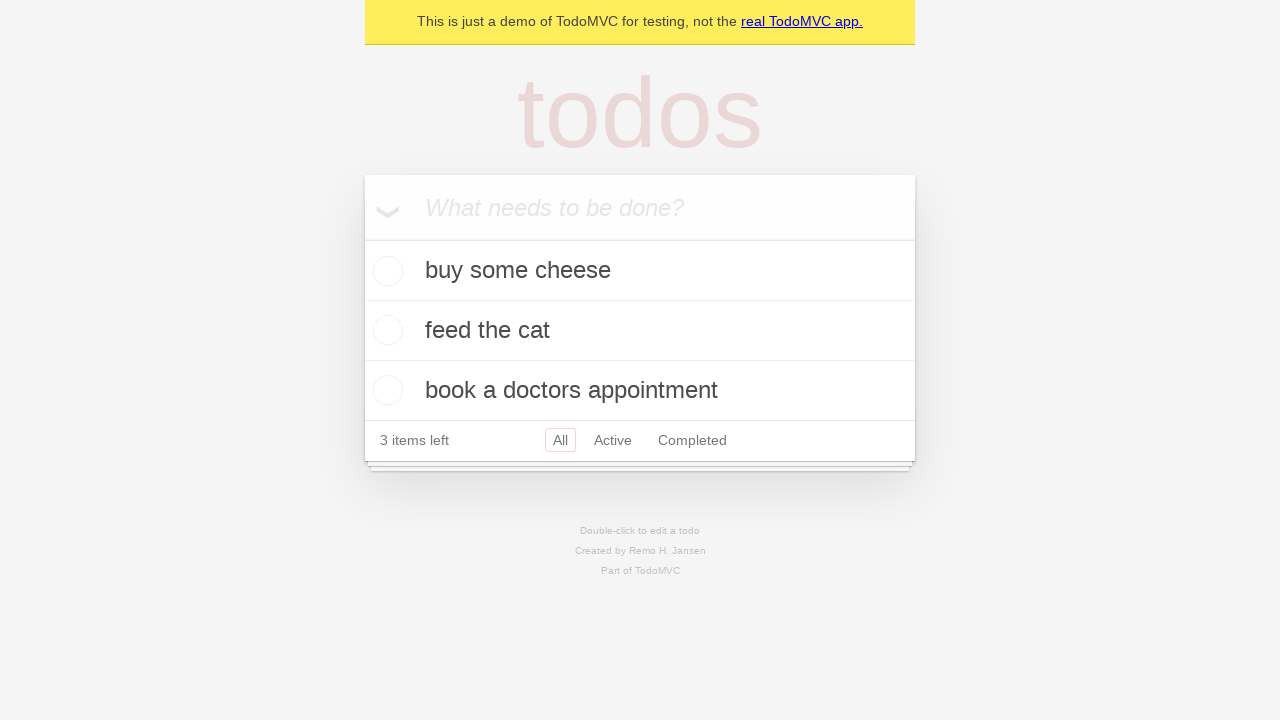

Waited for all 3 todo items to load
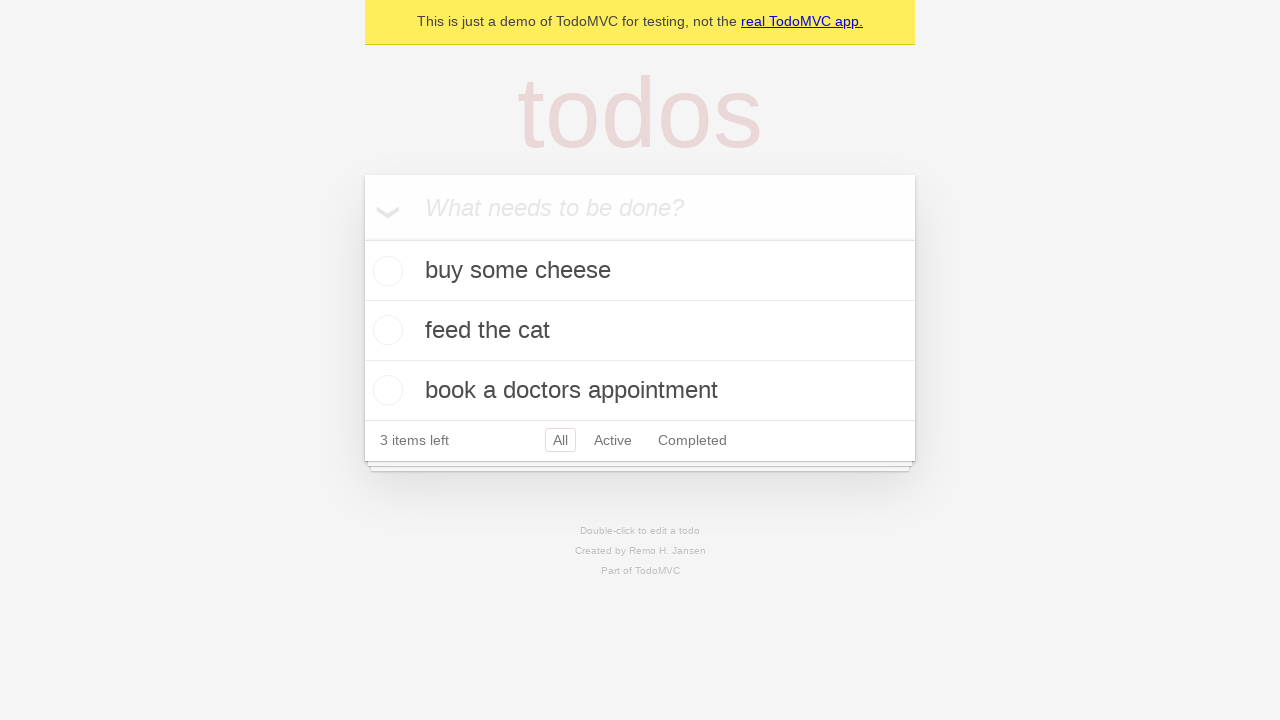

Clicked 'Mark all as complete' checkbox at (362, 238) on internal:label="Mark all as complete"i
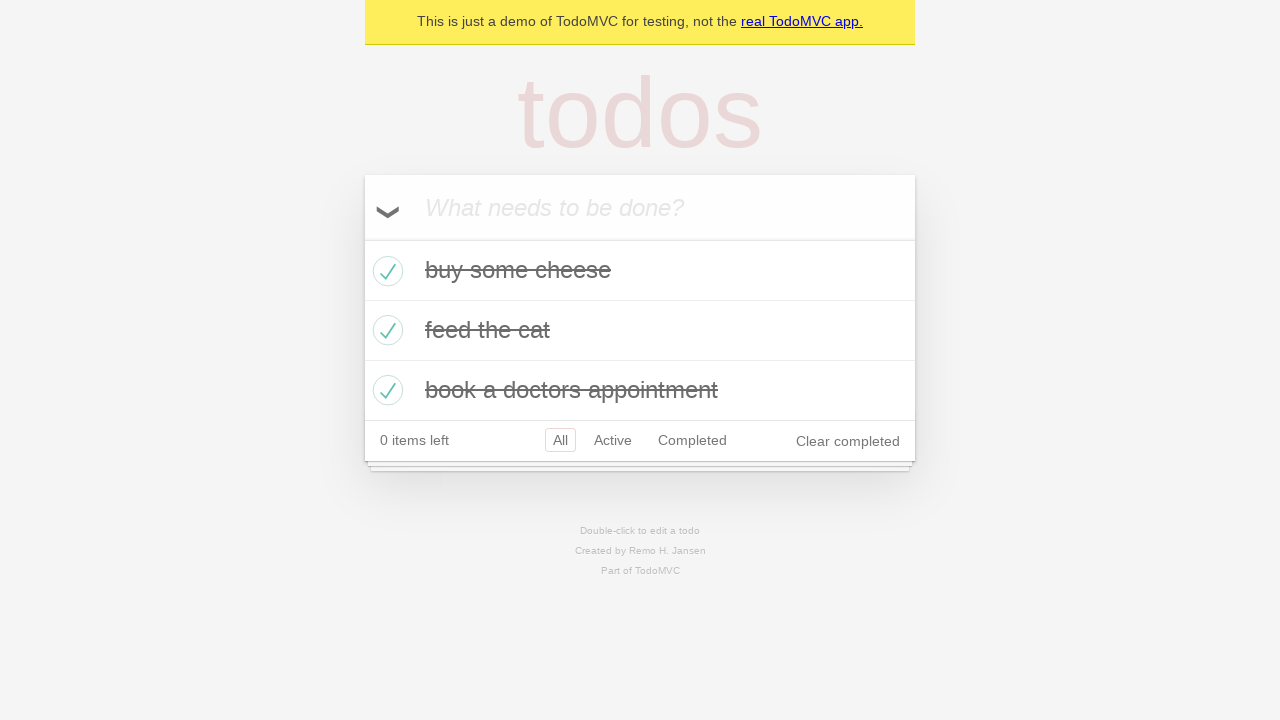

Verified all todo items are marked as completed
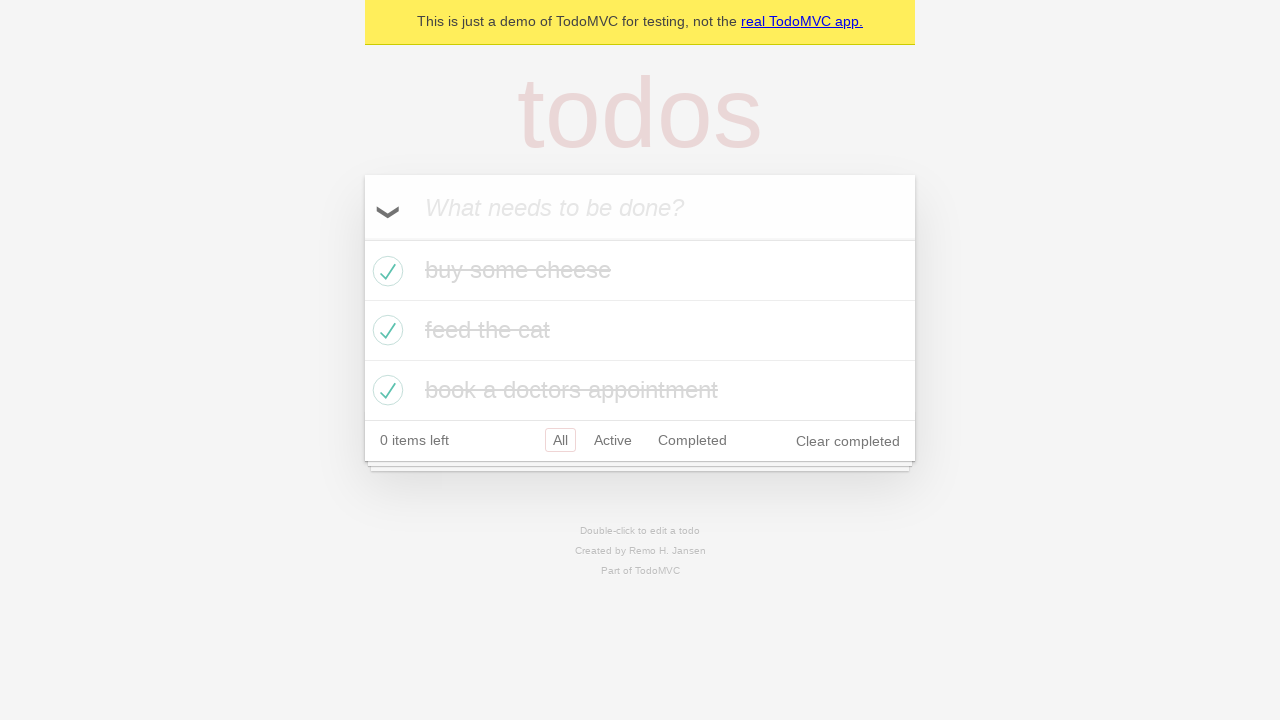

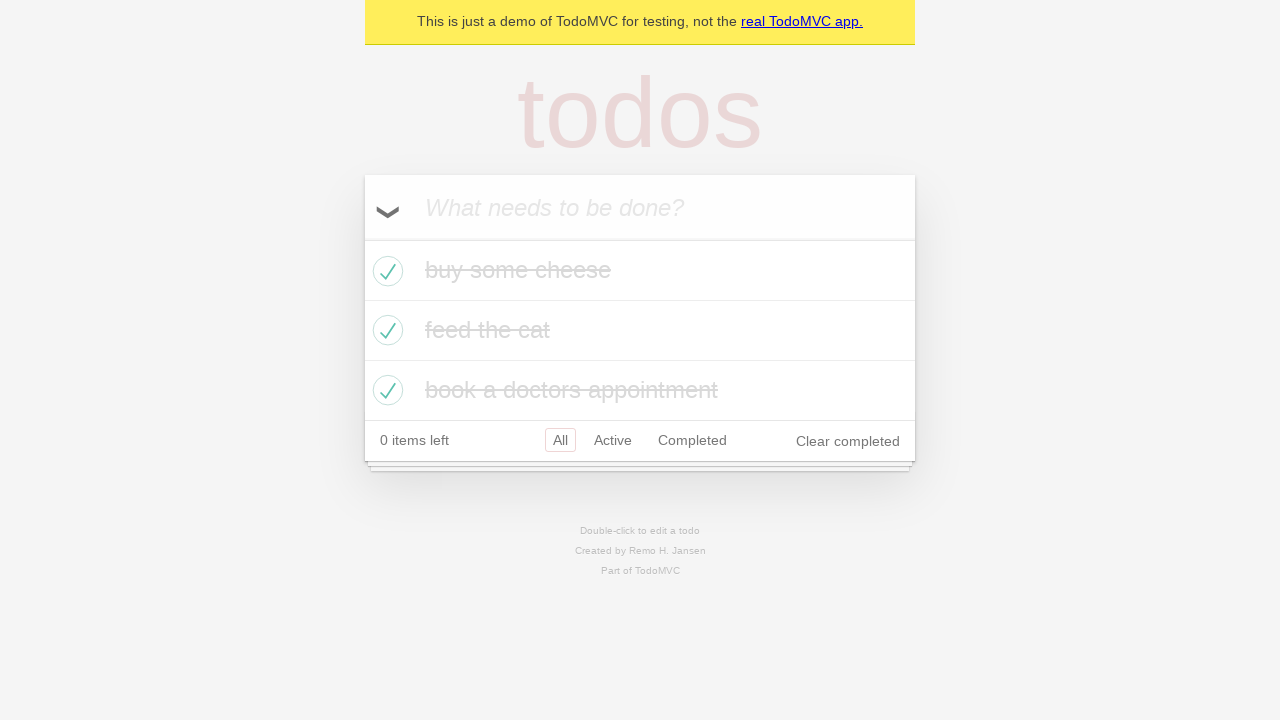